Tests vertical scrolling functionality on the Selenium downloads page by scrolling down, up, and to the bottom of the page using JavaScript execution

Starting URL: https://www.selenium.dev/downloads

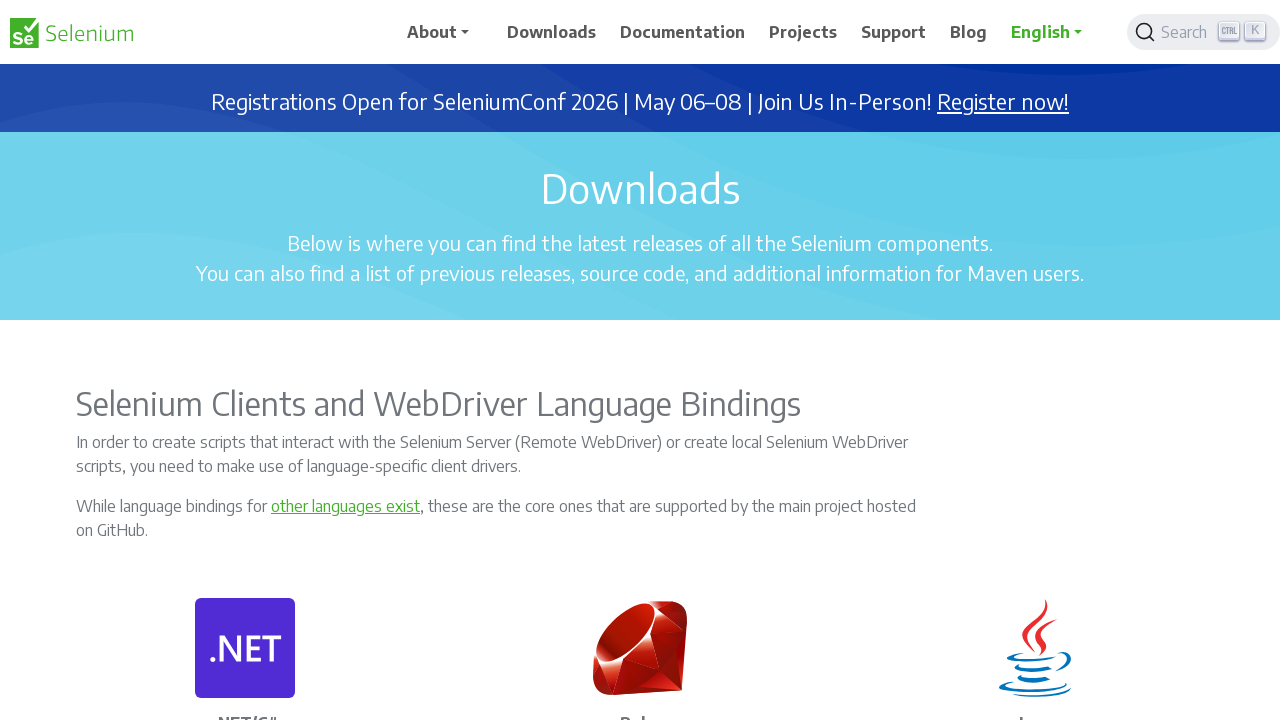

Scrolled down by 800 pixels on the Selenium downloads page
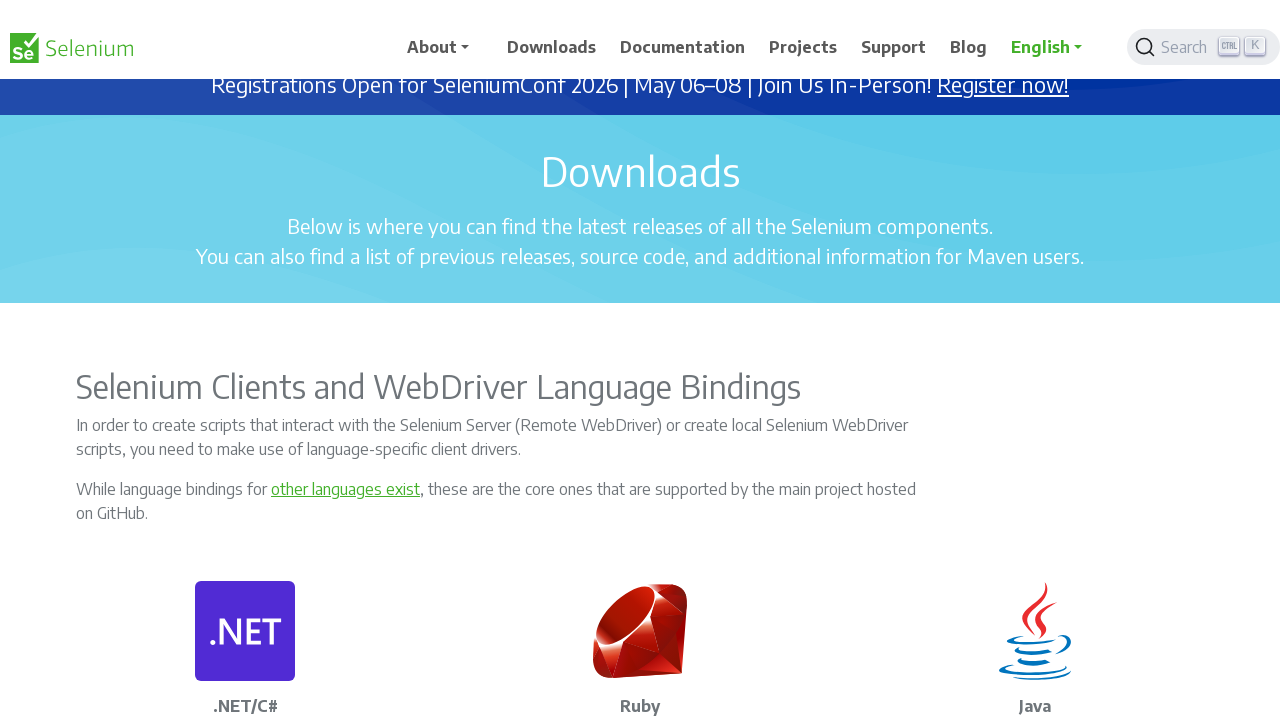

Scrolled up by 300 pixels
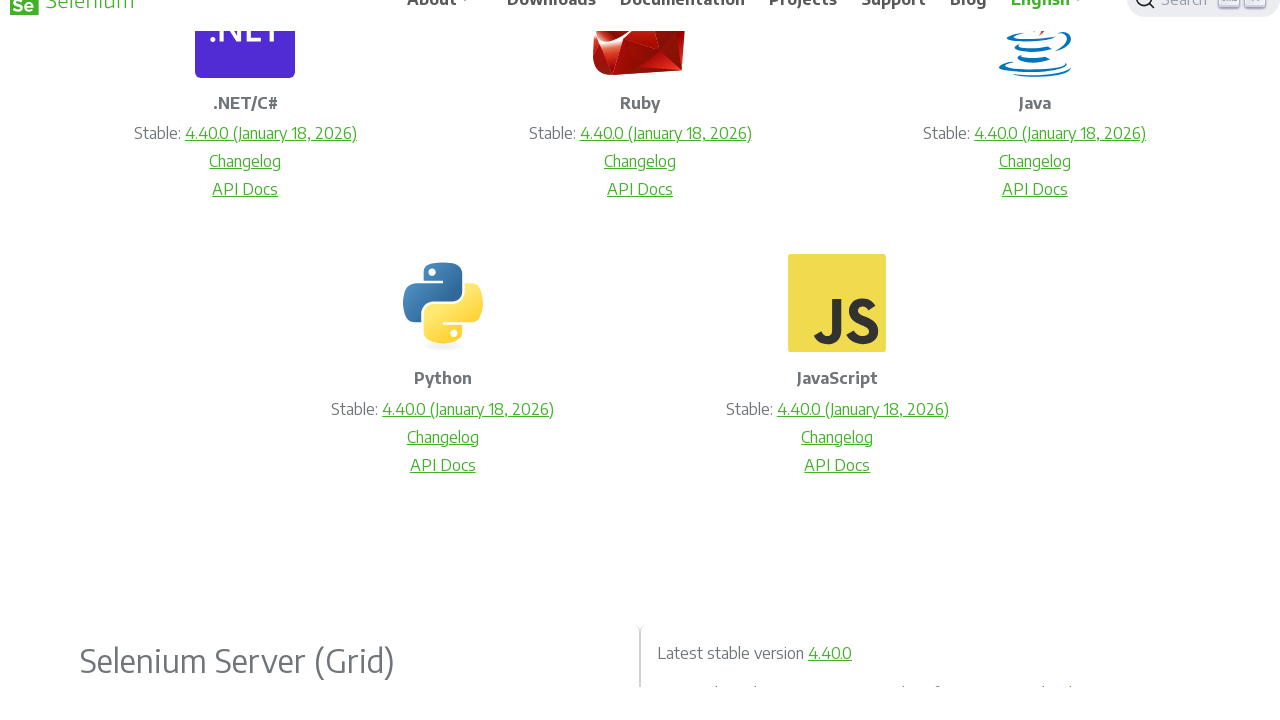

Scrolled to the bottom of the page
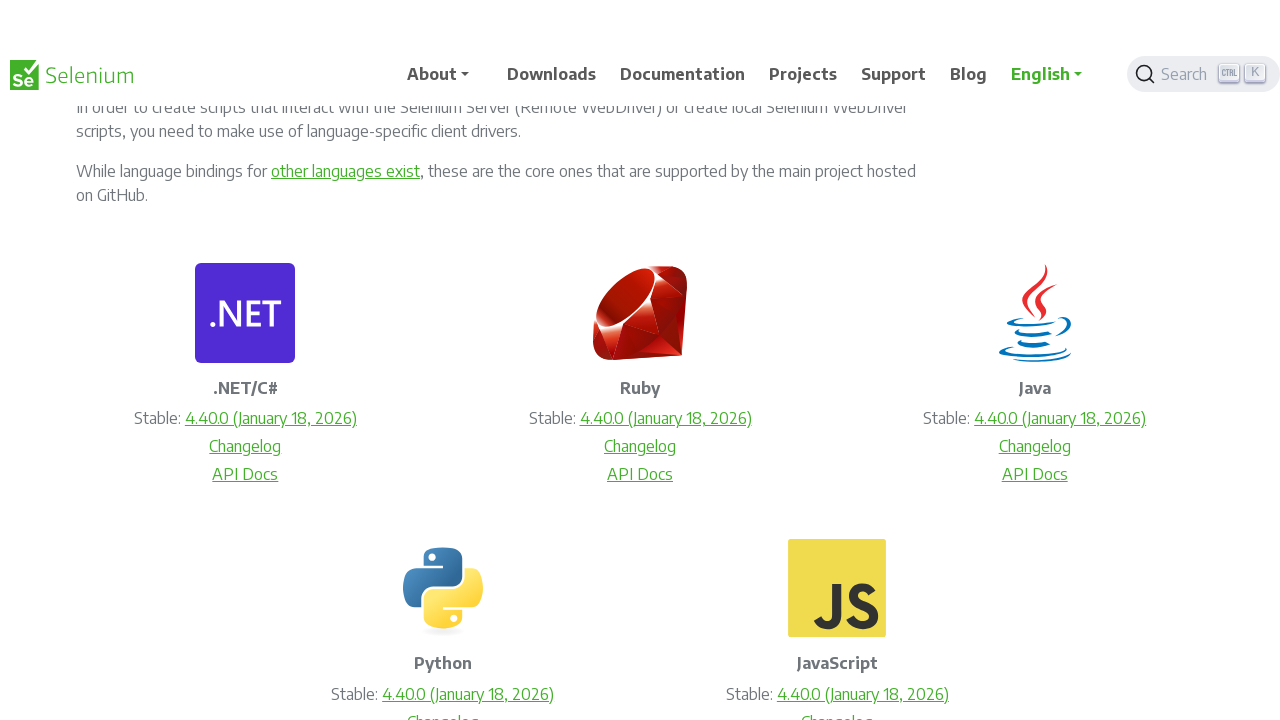

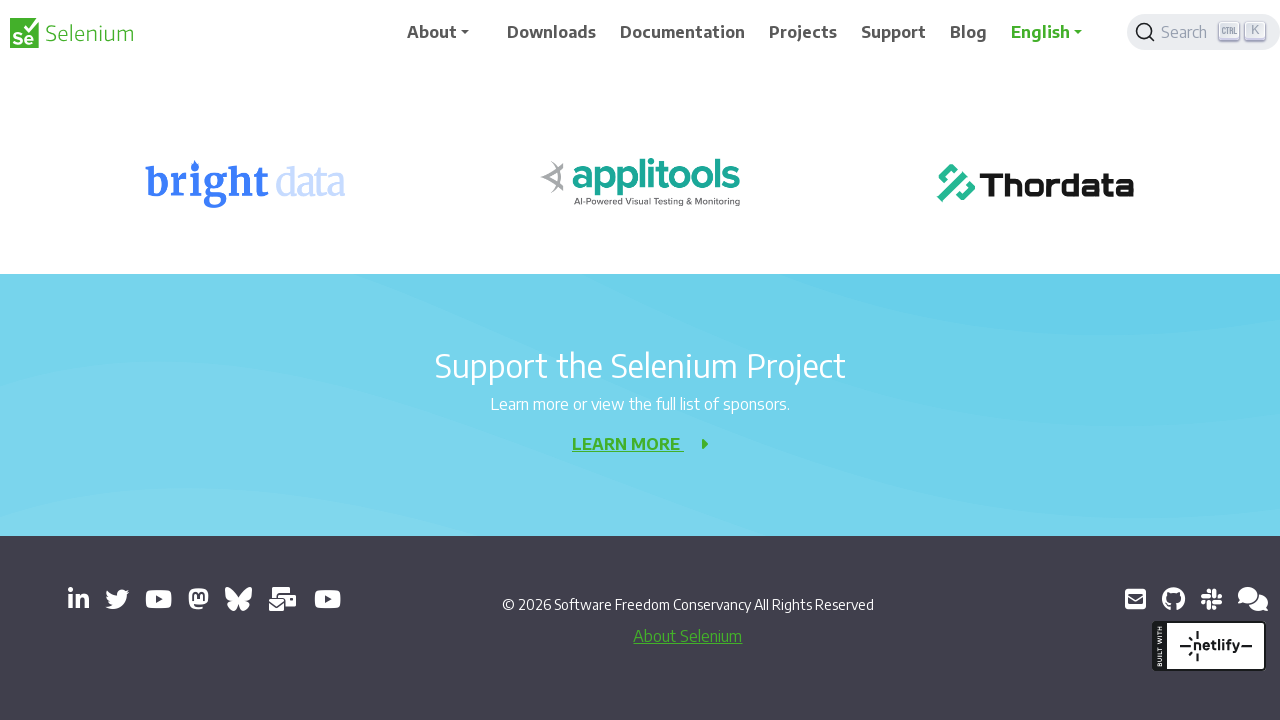